Tests word lookup functionality by clicking on a Hebrew term and verifying biographical information appears.

Starting URL: https://www.sefaria.org/Berakhot.28b.4?vhe=hebrew|Wikisource_Talmud_Bavli&lang=bi&with=all&lang2=he

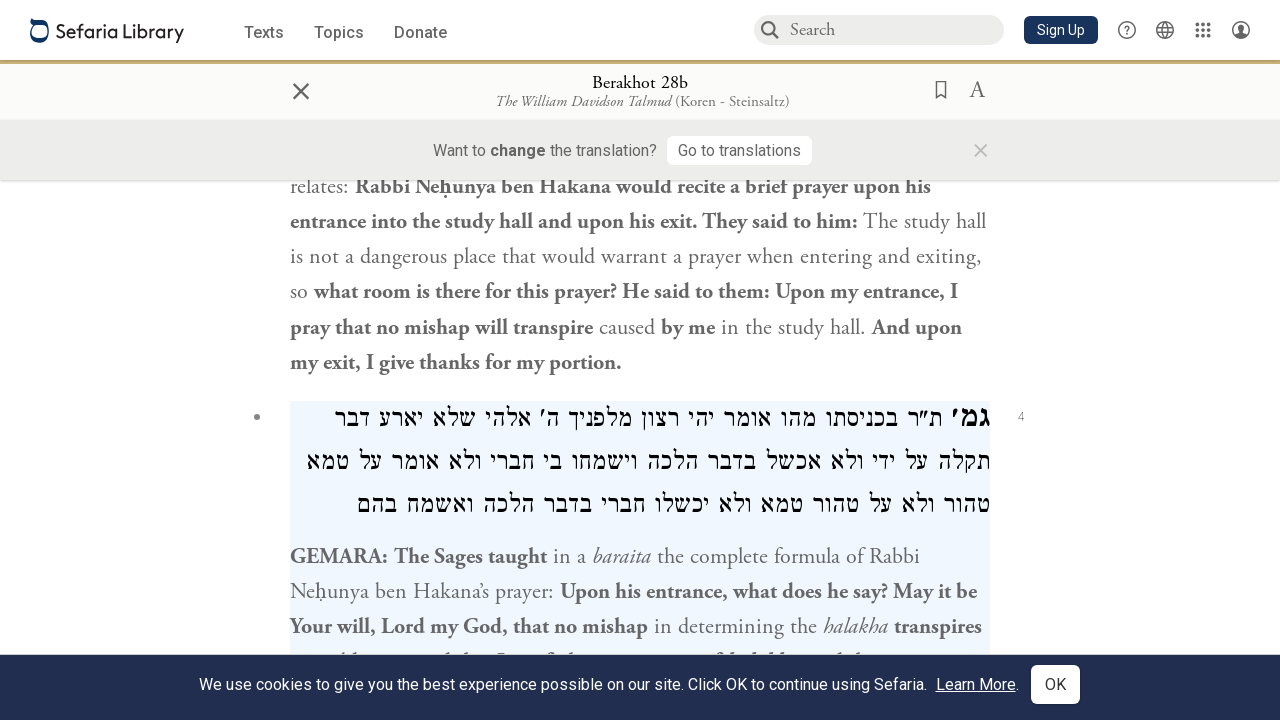

Clicked on Hebrew term 'ר' נחוניא בן הקנה' to lookup word at (833, 480) on internal:role=link[name="ר' נחוניא בן הקנה"i]
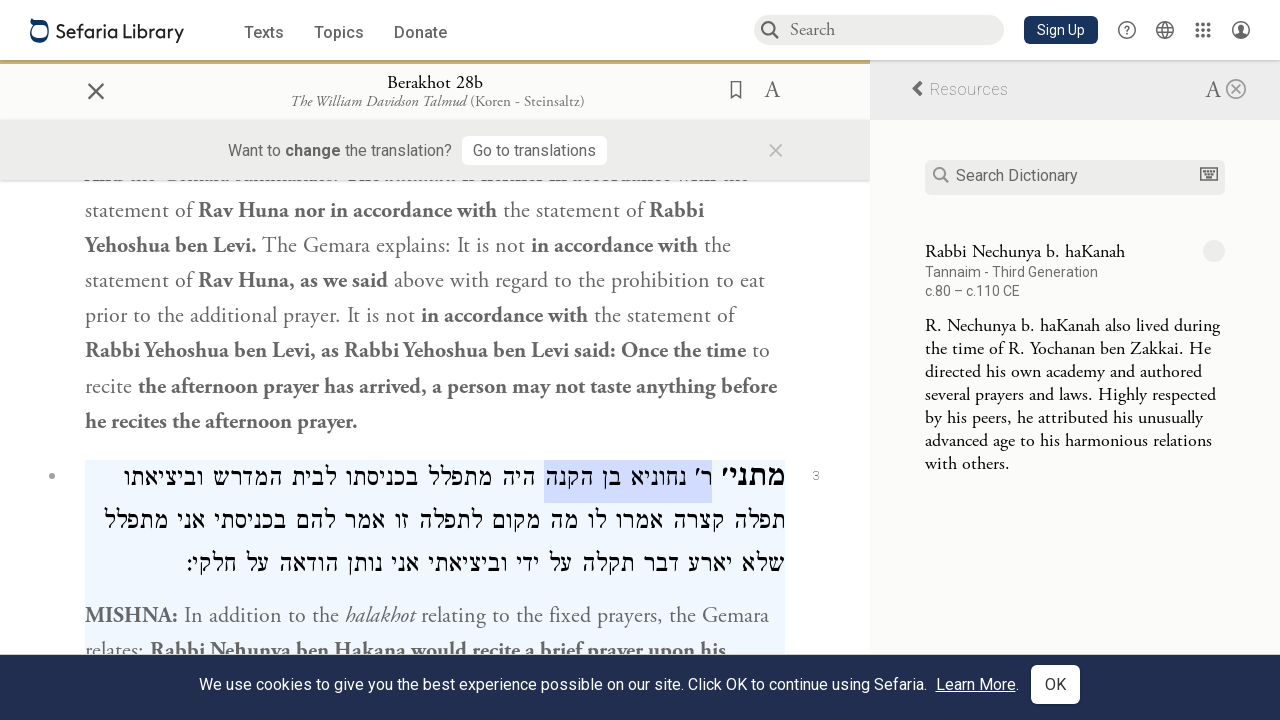

Waited for loading indicator to disappear from panel
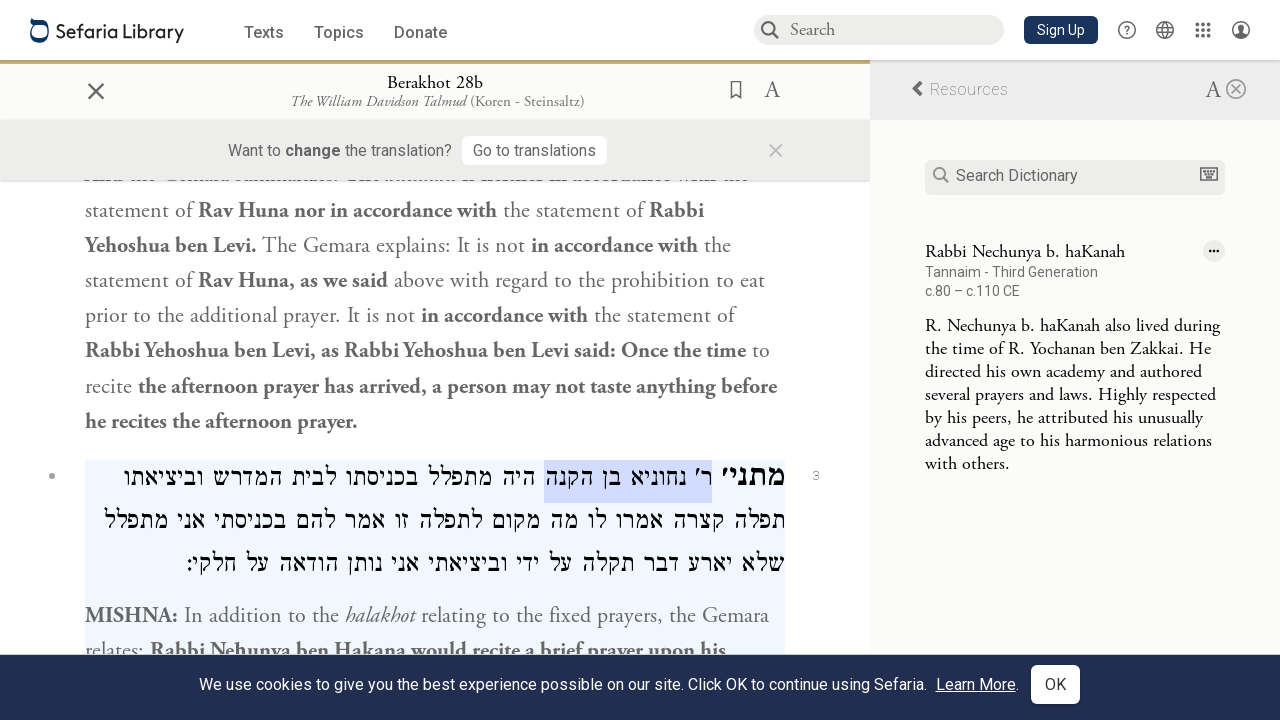

Waited for word lookup to complete
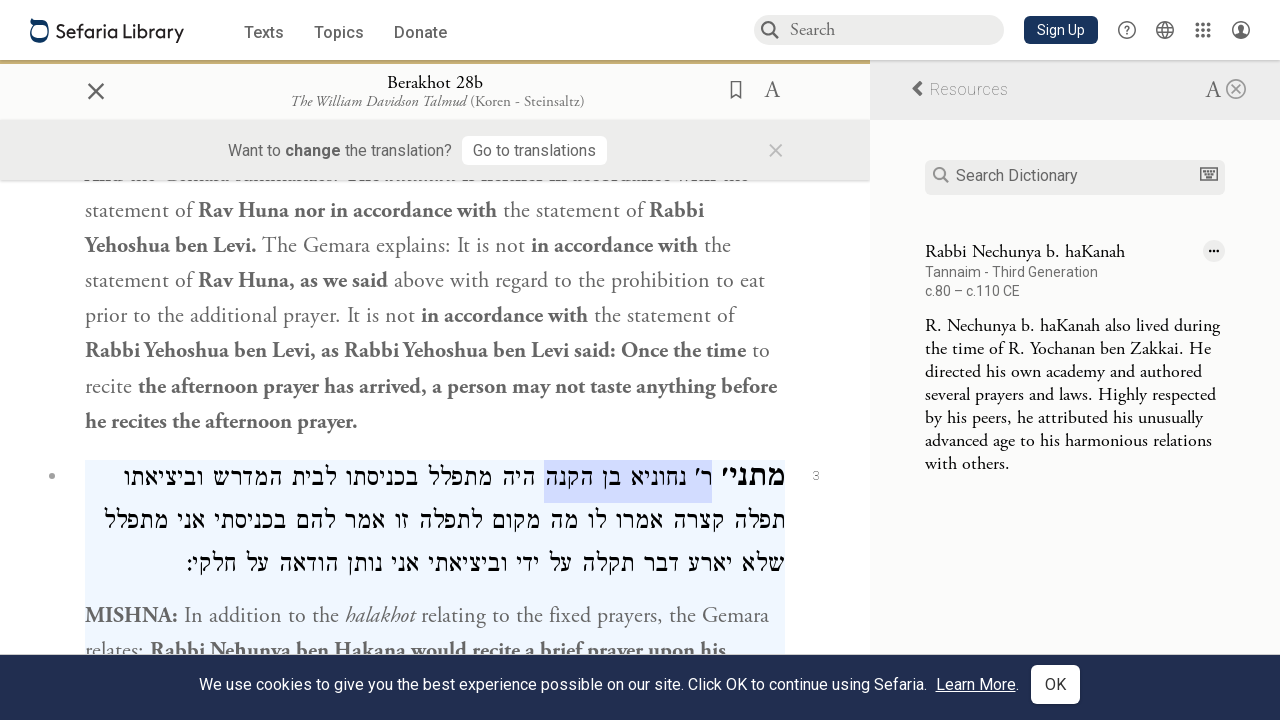

Verified biographical information 'Tannaim - Third Generation' is visible
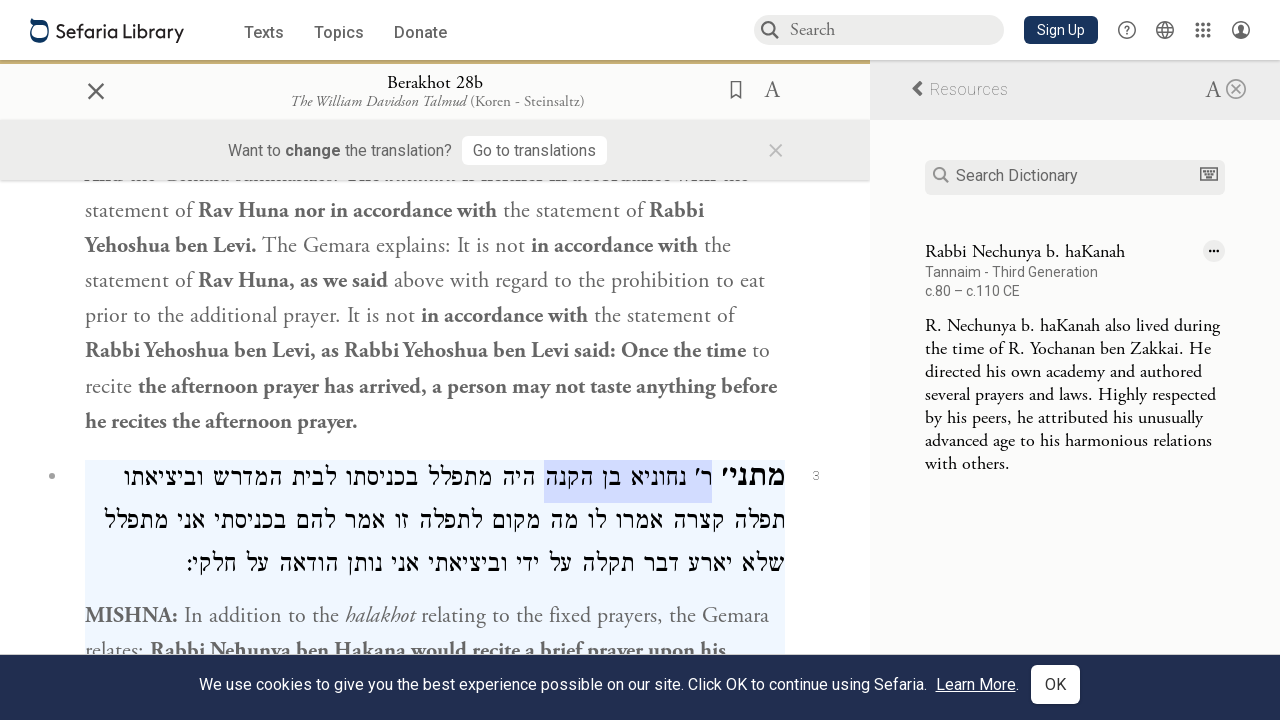

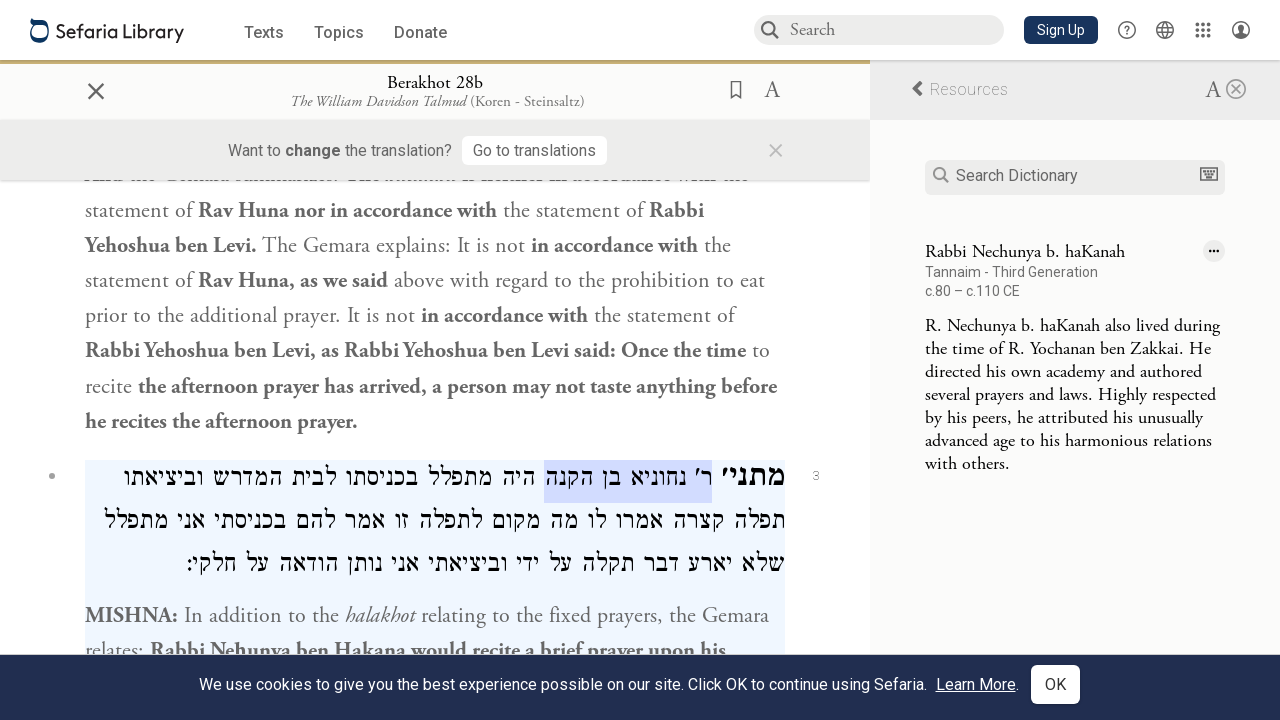